Tests right-click context menu functionality by performing right-click actions on a button and selecting different menu options (Cut and Delete), then handling the resulting alerts

Starting URL: https://swisnl.github.io/jQuery-contextMenu/demo.html

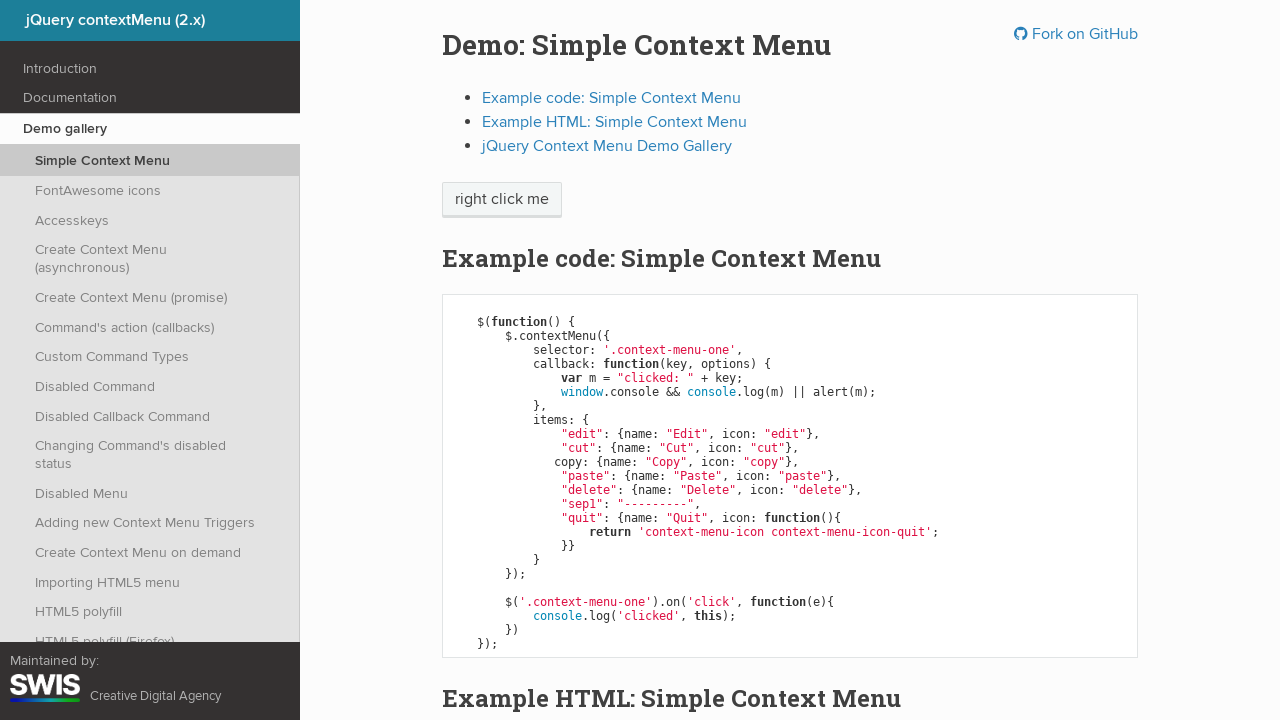

Located the context menu button element
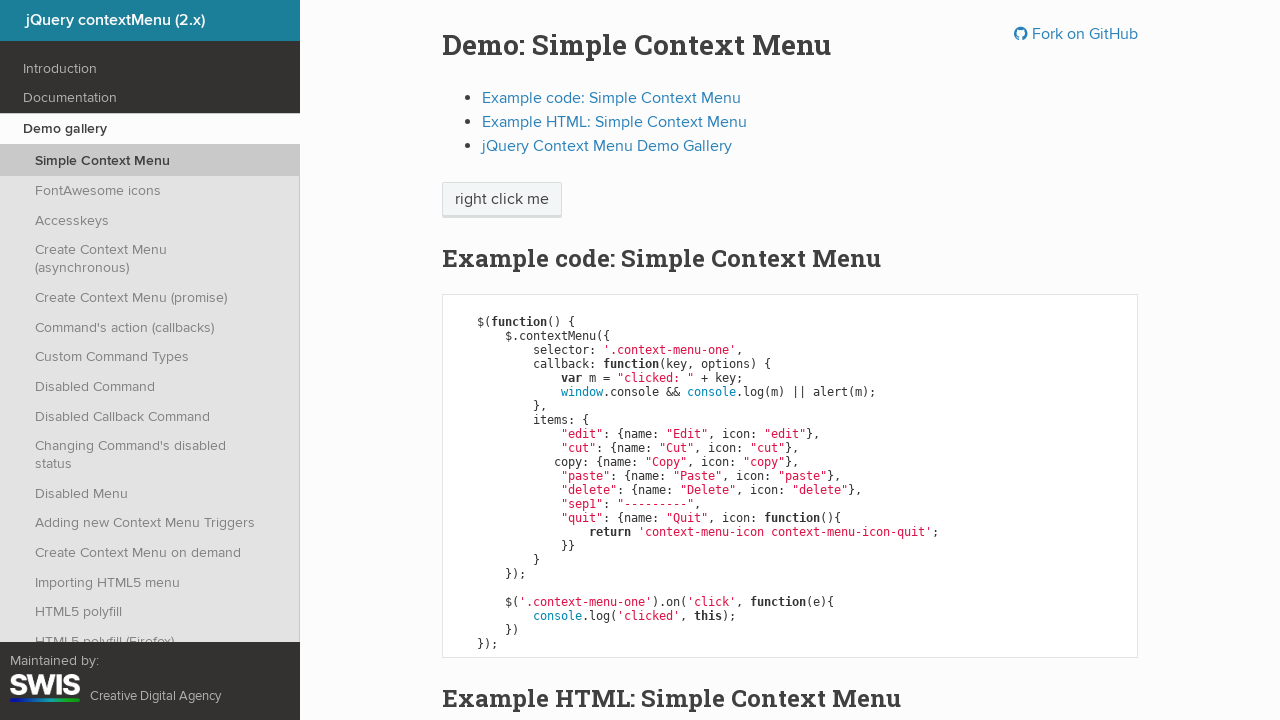

Right-clicked on the button to open context menu at (502, 200) on span.context-menu-one.btn.btn-neutral
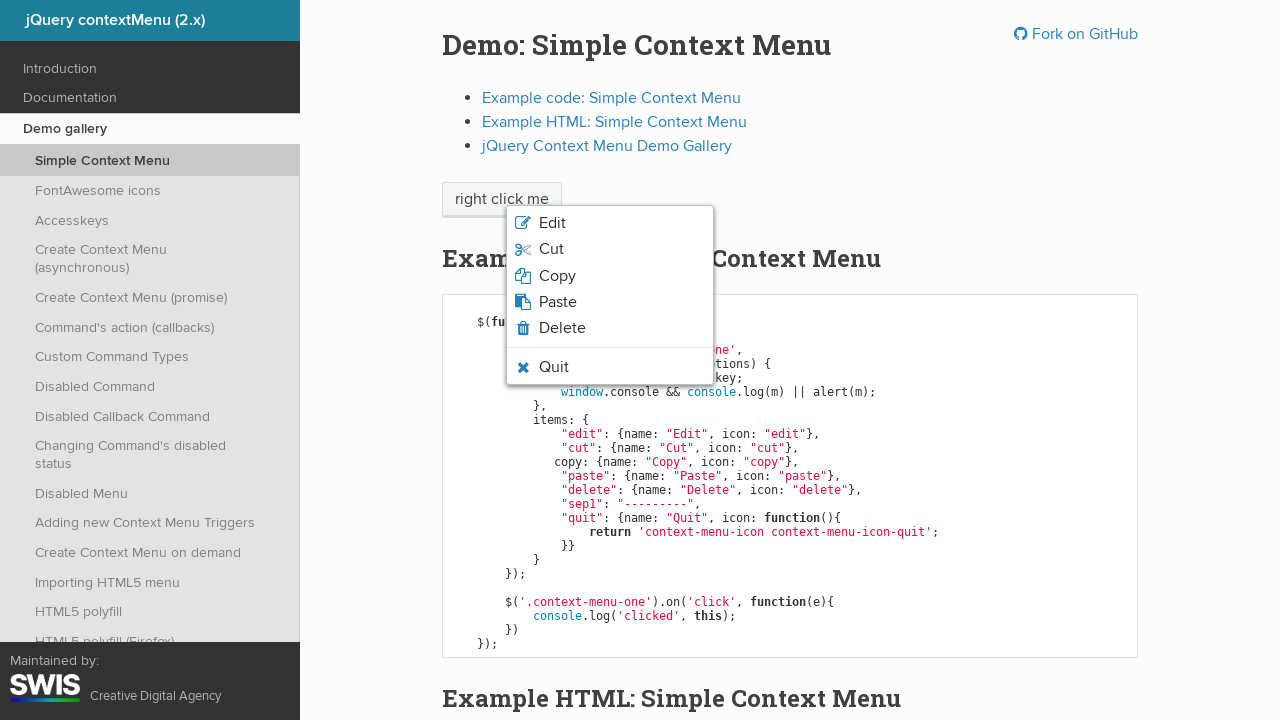

Clicked 'Cut' option from context menu at (551, 249) on xpath=(//span[contains(text(),'Cut')])[2]
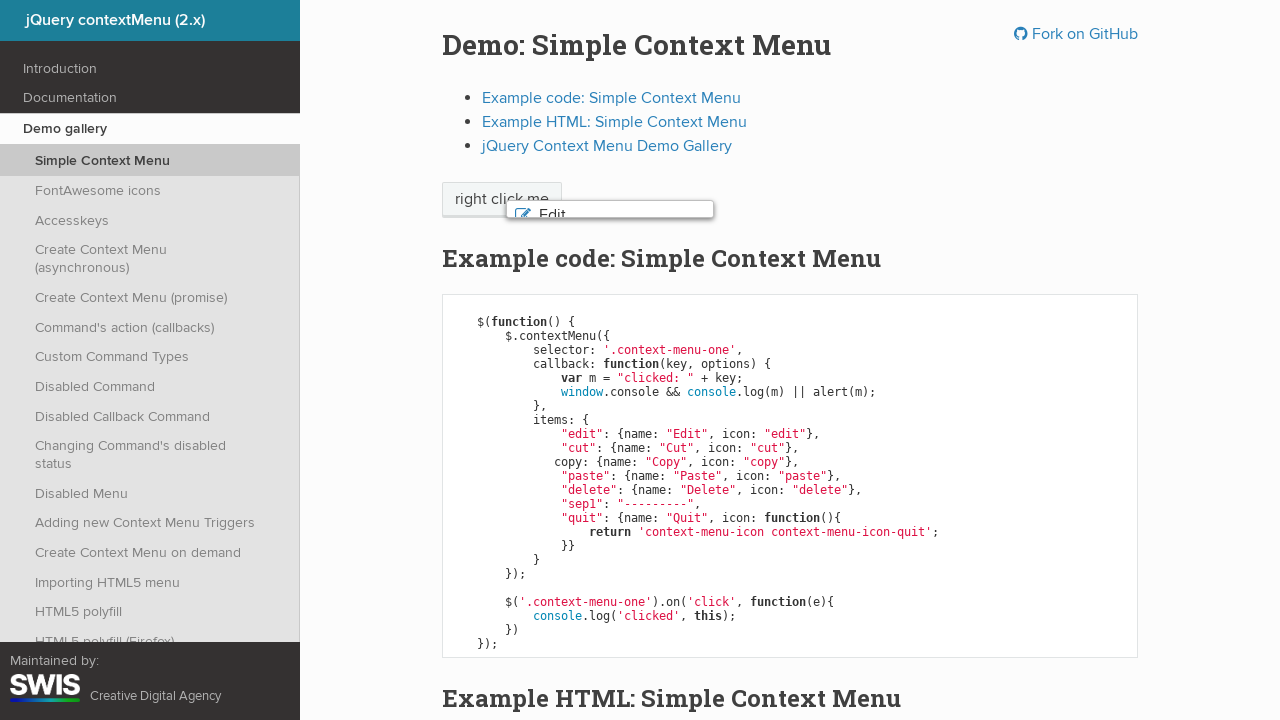

Set up dialog handler to accept alerts
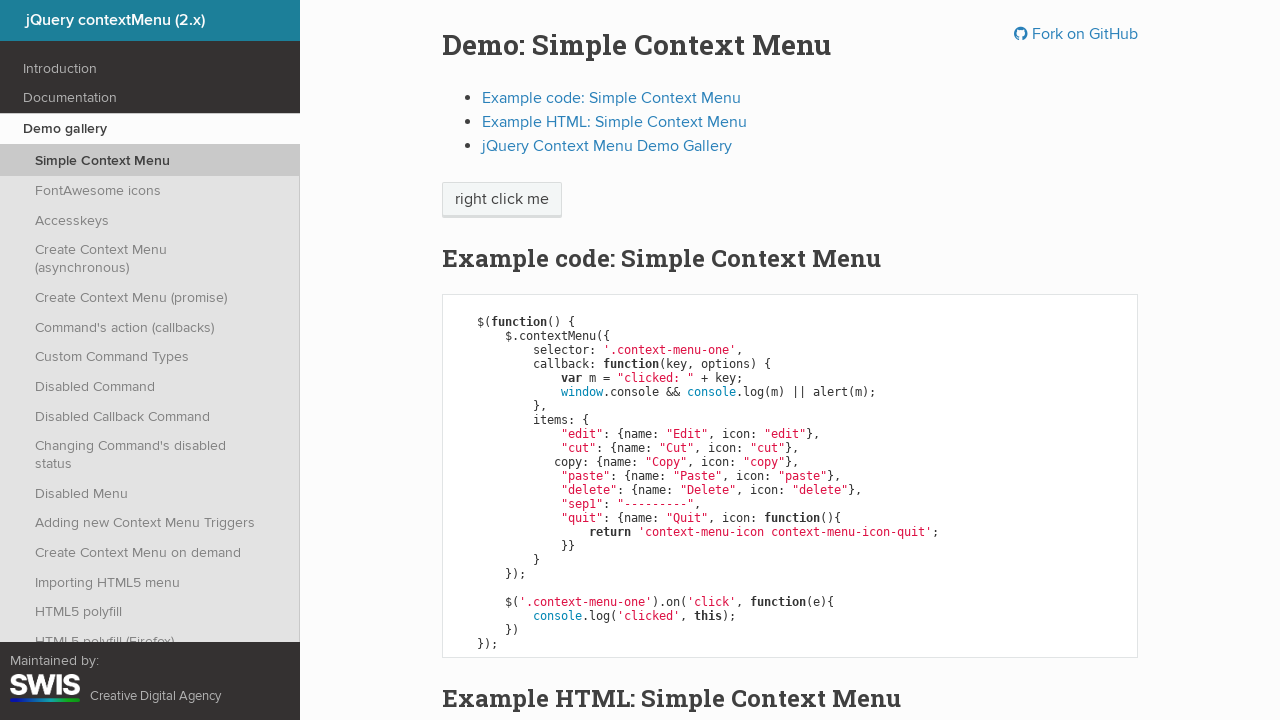

Right-clicked on the button again to open context menu at (502, 200) on span.context-menu-one.btn.btn-neutral
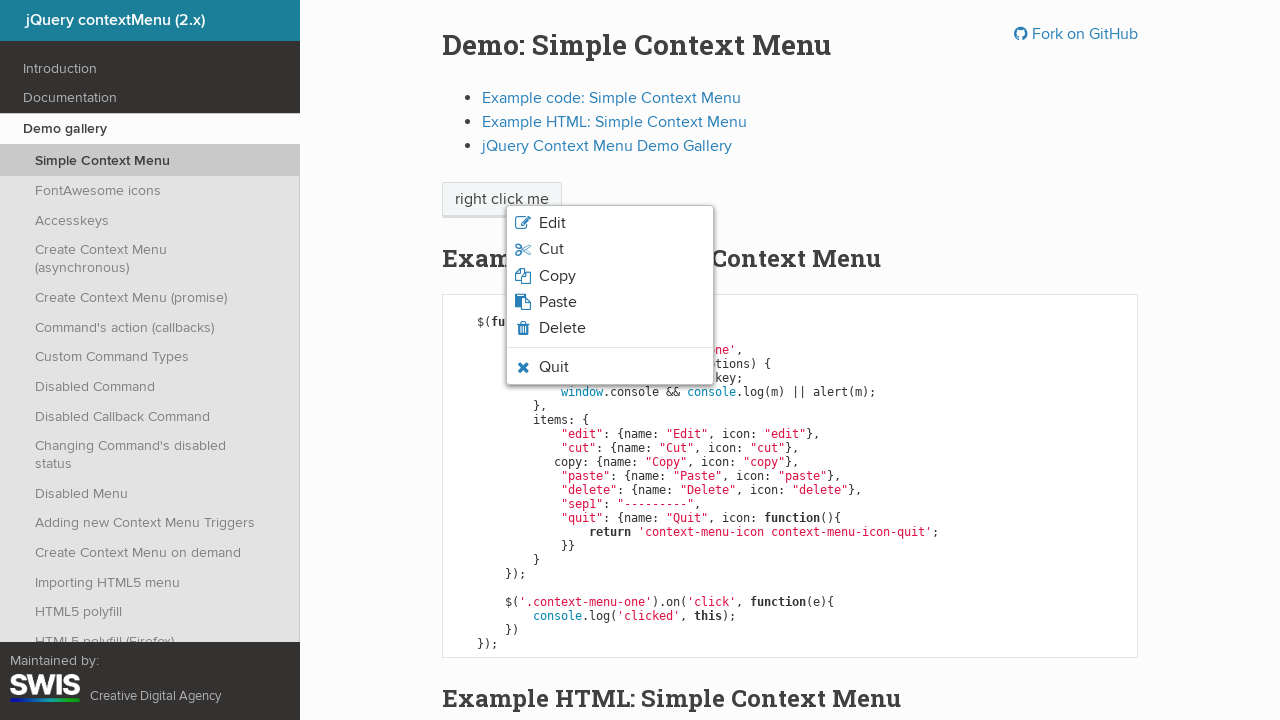

Clicked 'Delete' option from context menu at (562, 328) on xpath=(//span[contains(text(),'Delete')])[2]
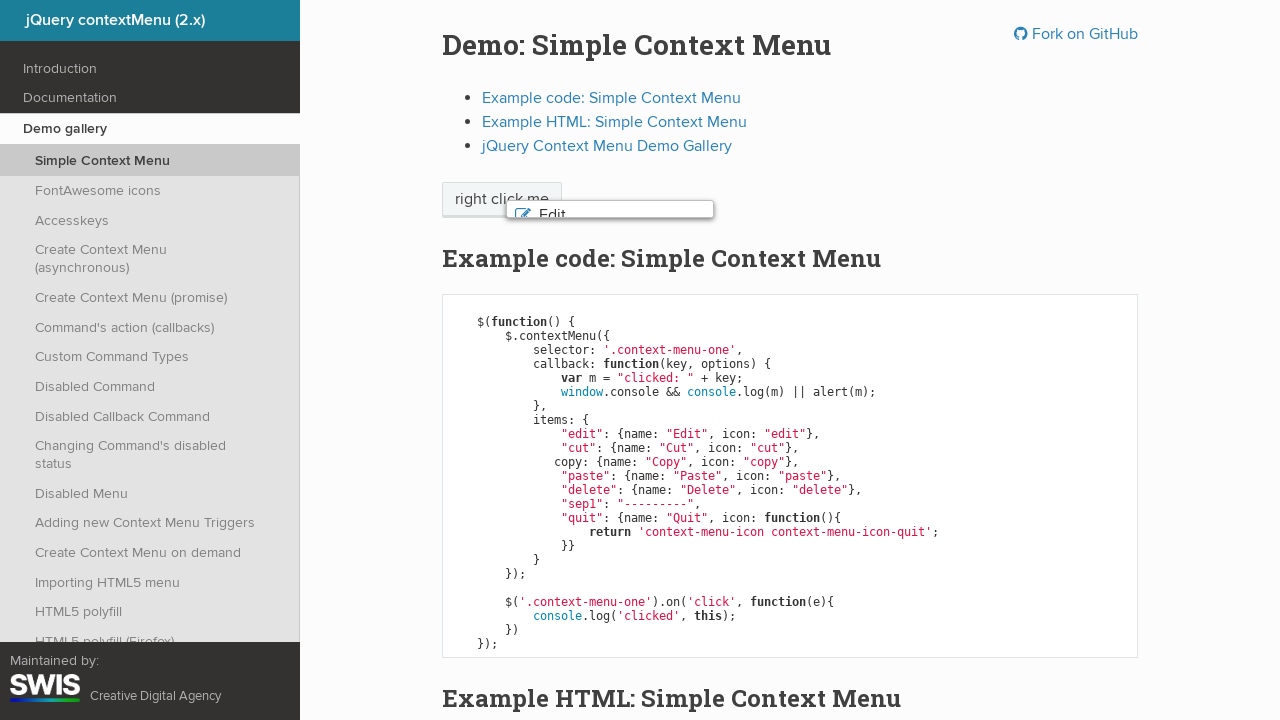

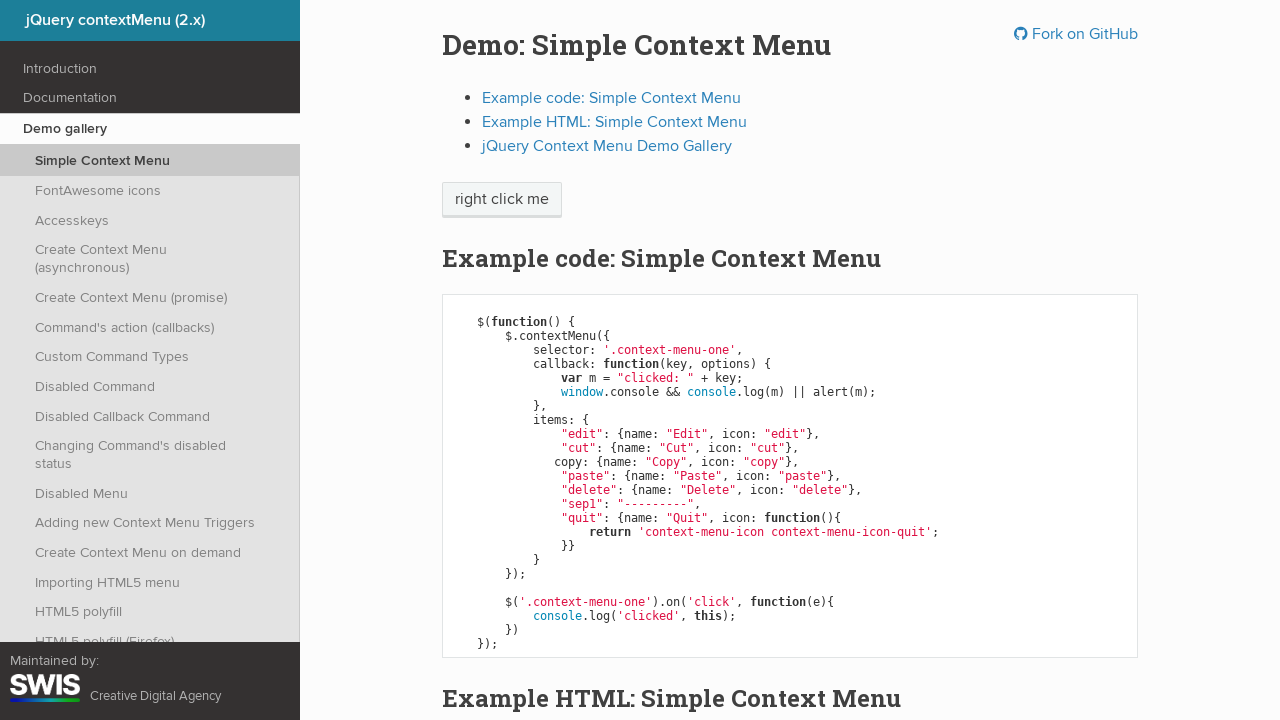